Tests radio button functionality by verifying enabled/disabled states and checking that selecting one radio button works correctly.

Starting URL: https://demoqa.com/radio-button

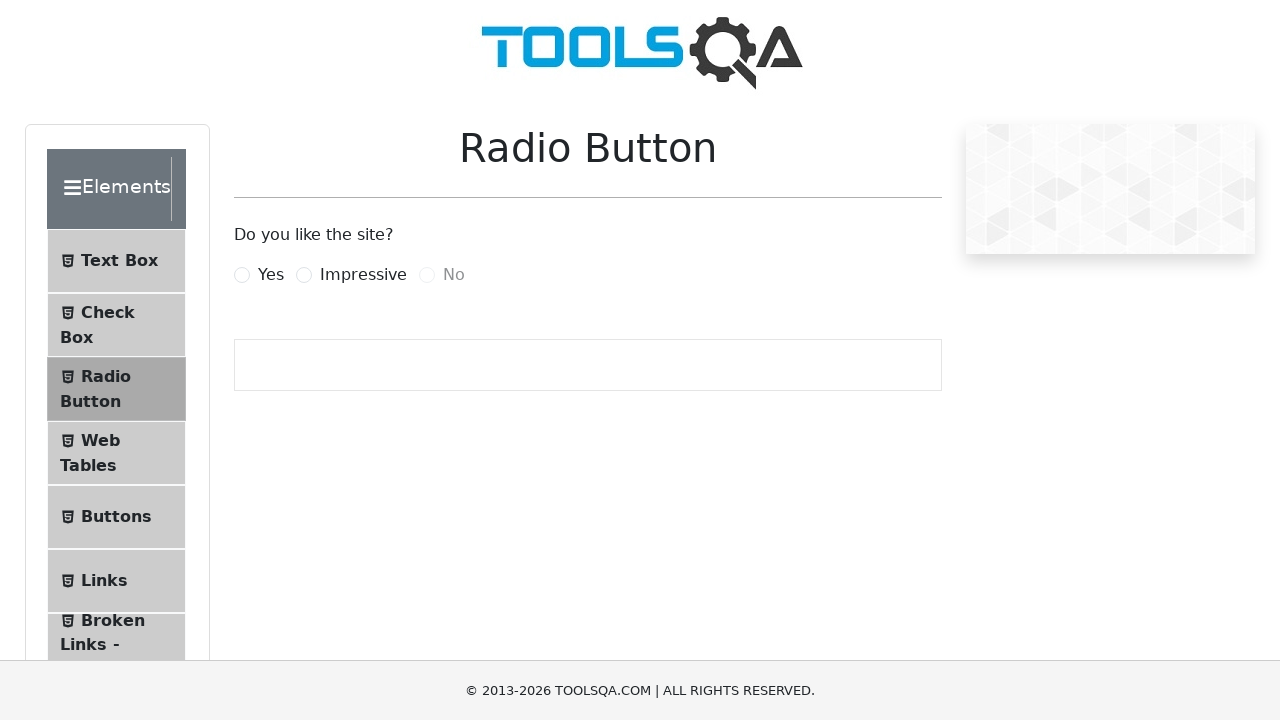

Retrieved 'Yes' radio button element
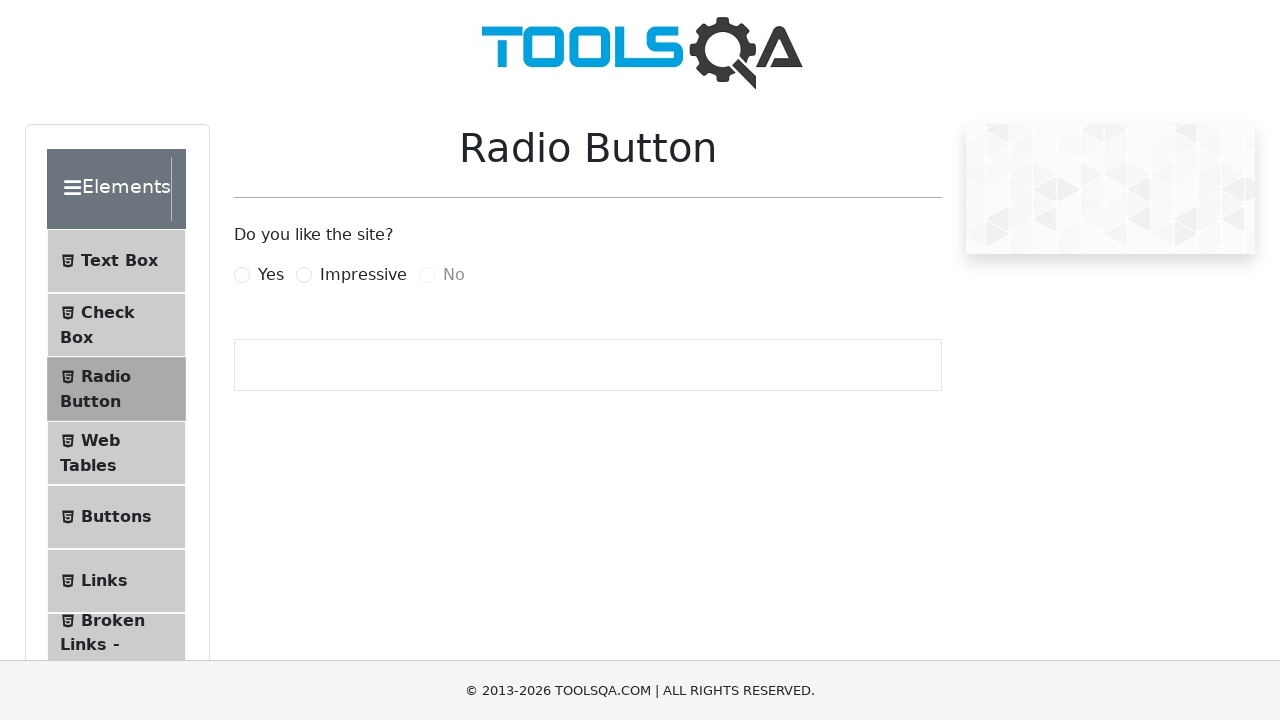

Retrieved 'Impressive' radio button element
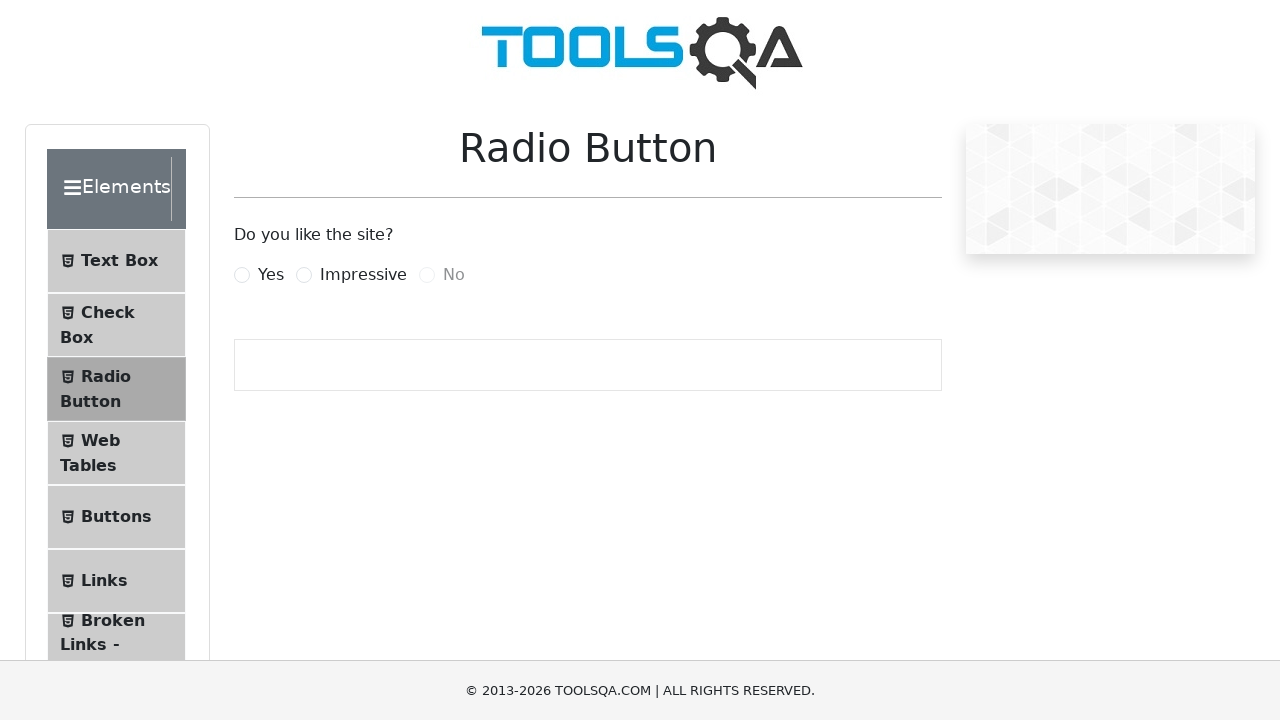

Retrieved 'No' radio button element
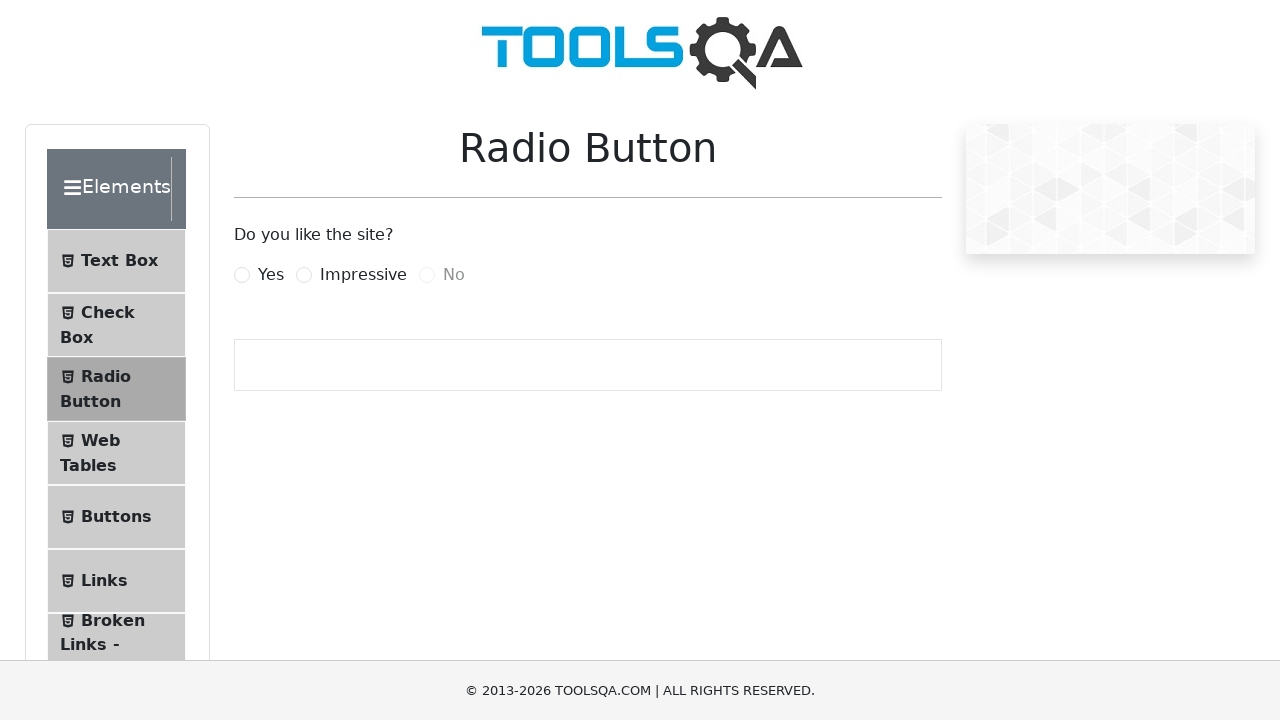

Verified 'No' radio button is disabled
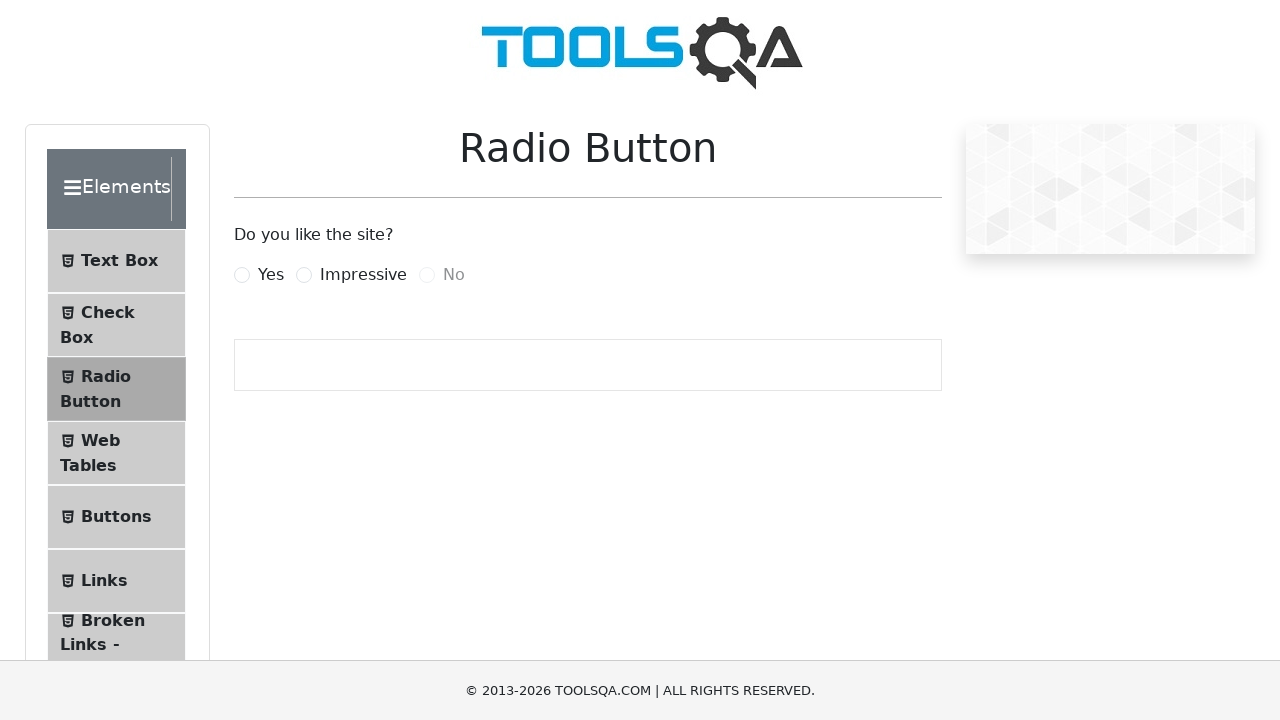

Verified 'Yes' radio button is enabled
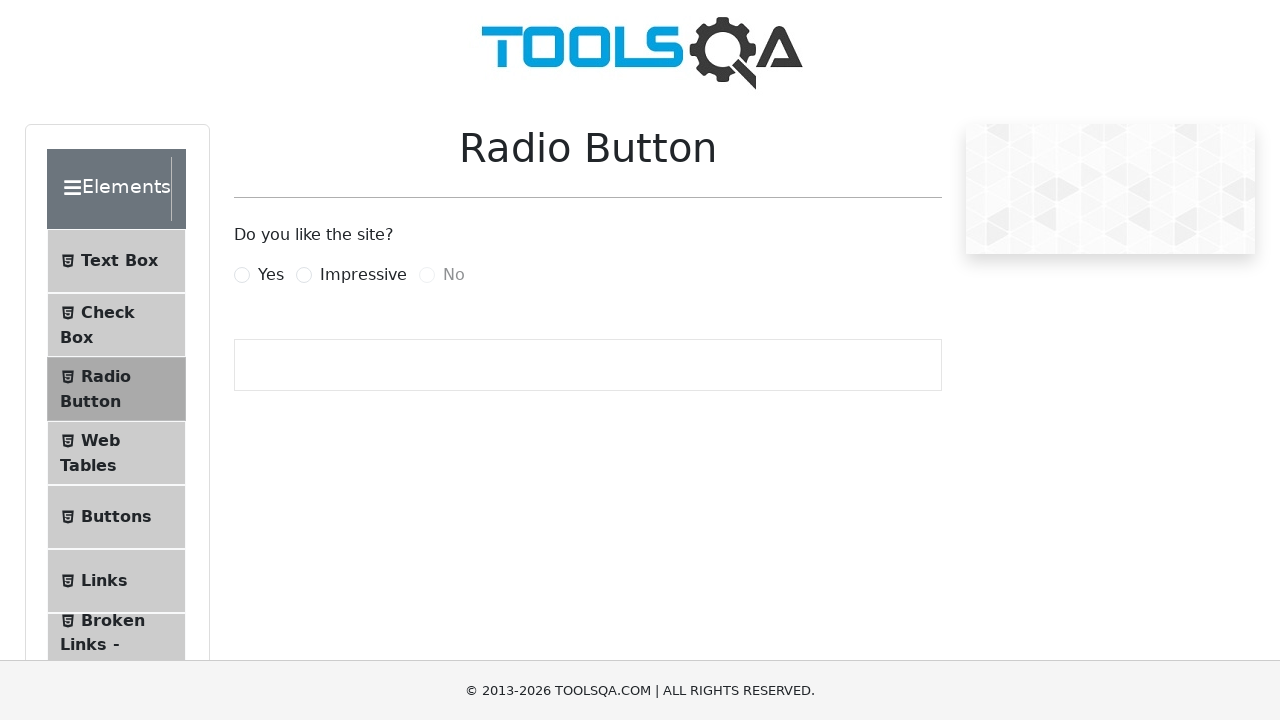

Verified 'Impressive' radio button is enabled
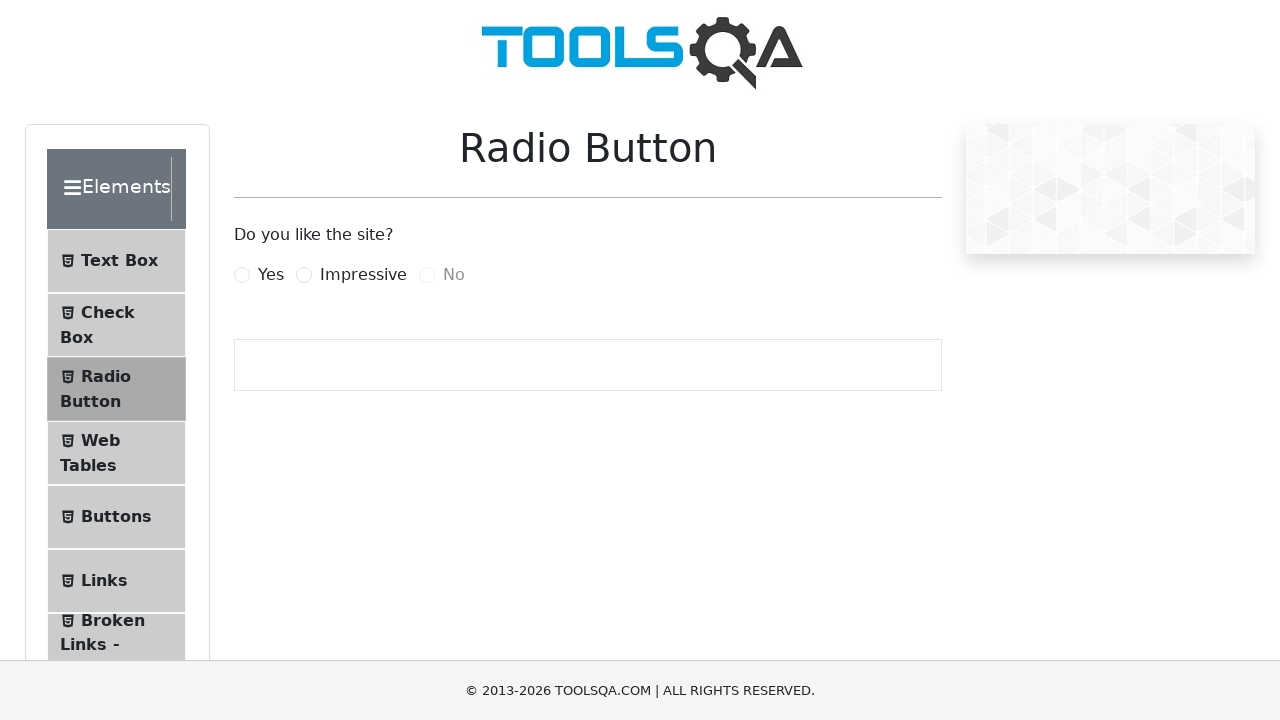

Clicked 'Yes' radio button label at (271, 275) on [for="yesRadio"]
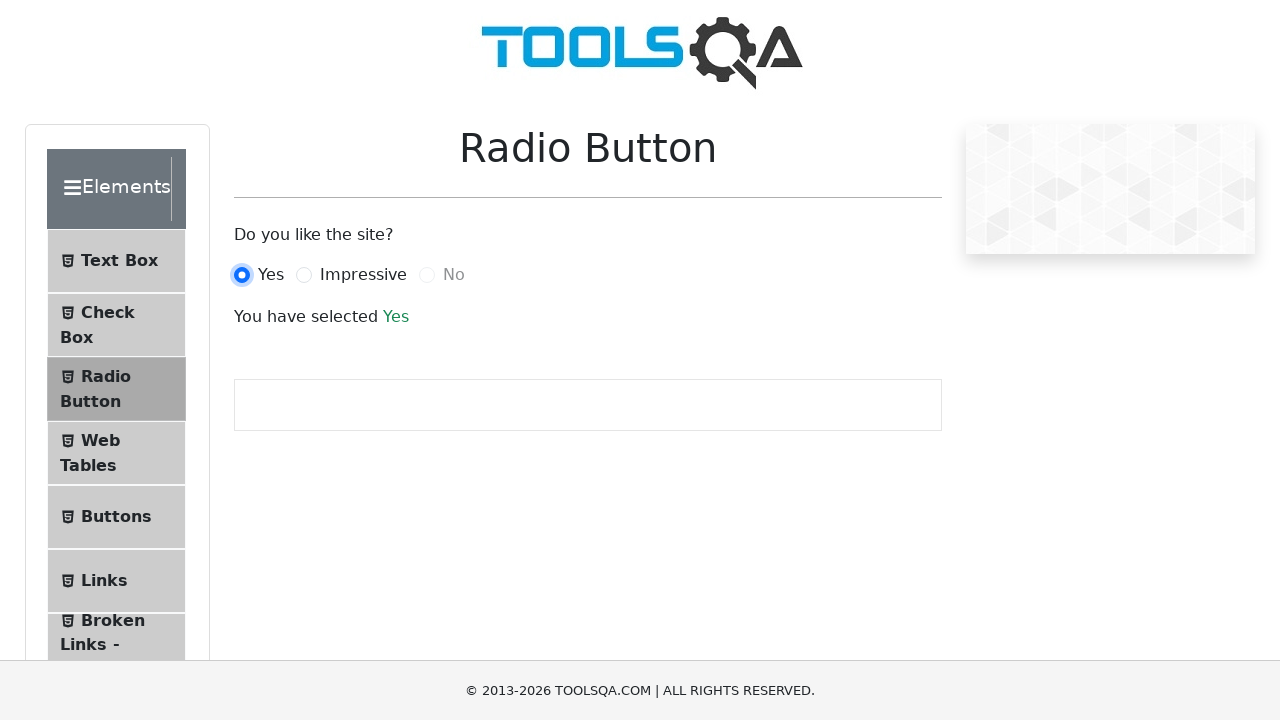

Verified 'Yes' radio button is checked
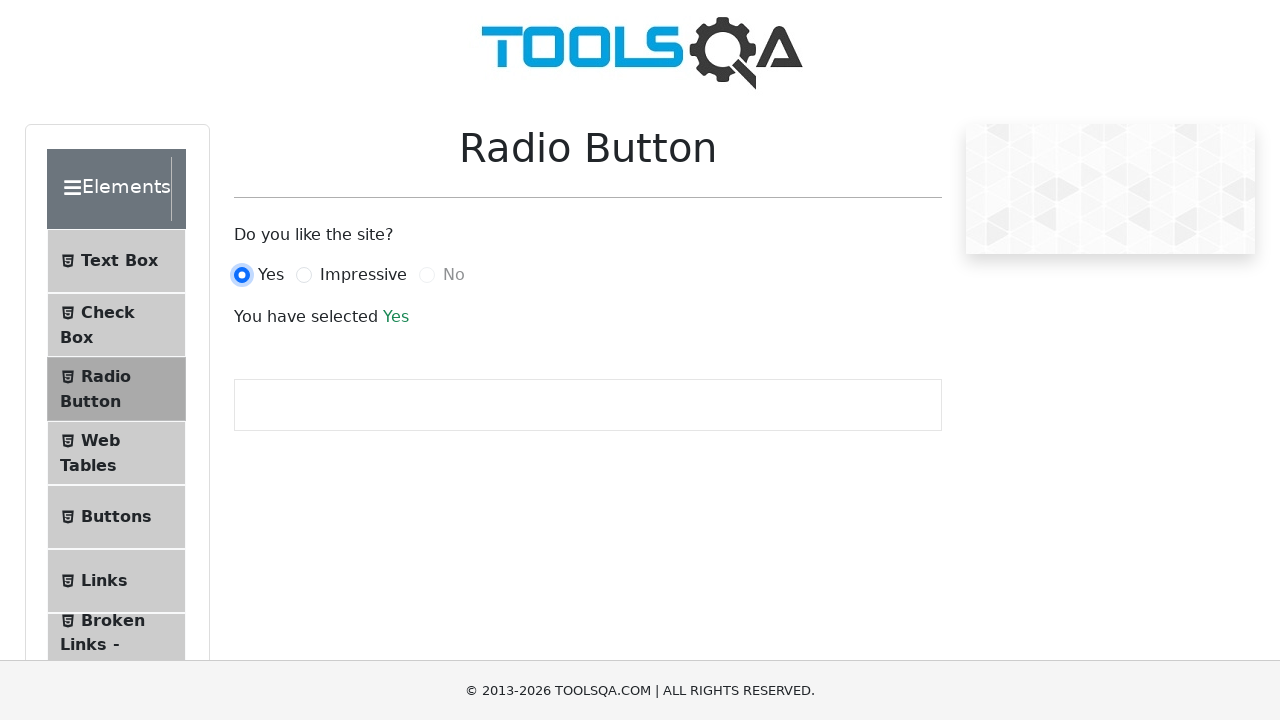

Verified 'Impressive' radio button is not checked
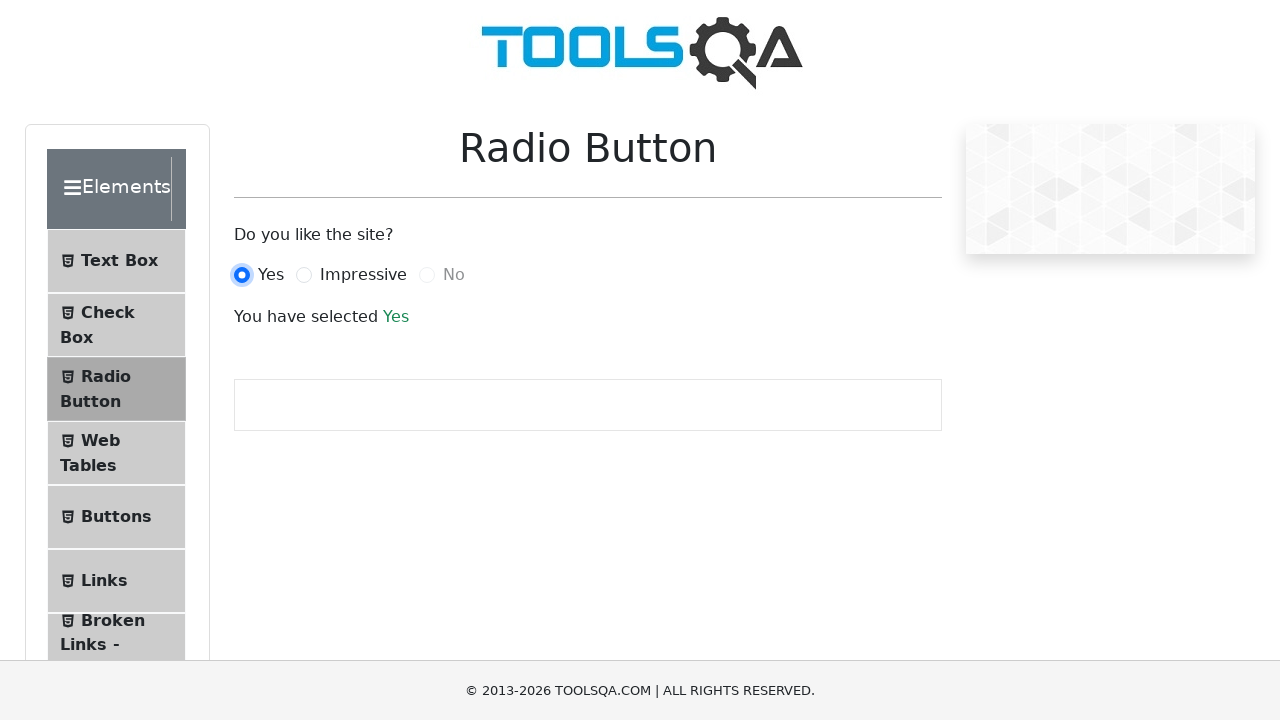

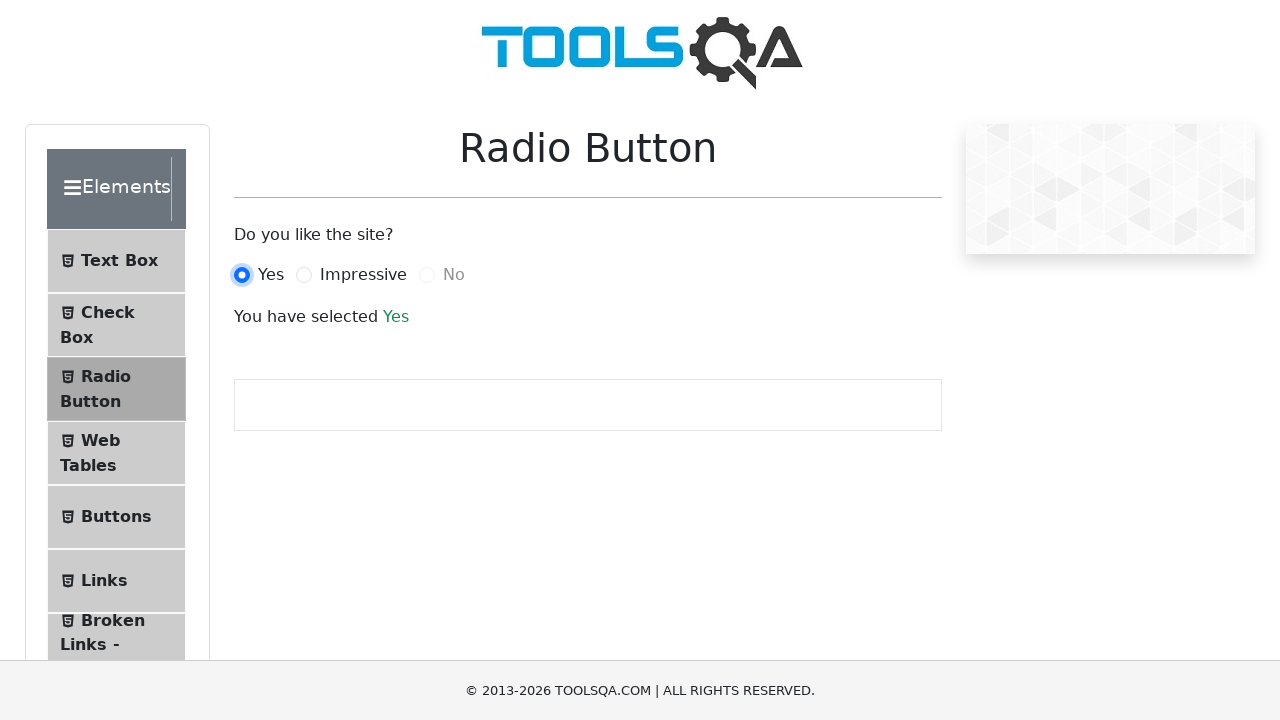